Tests dynamic loading functionality by clicking a start button and waiting for content to load

Starting URL: https://the-internet.herokuapp.com/dynamic_loading/1

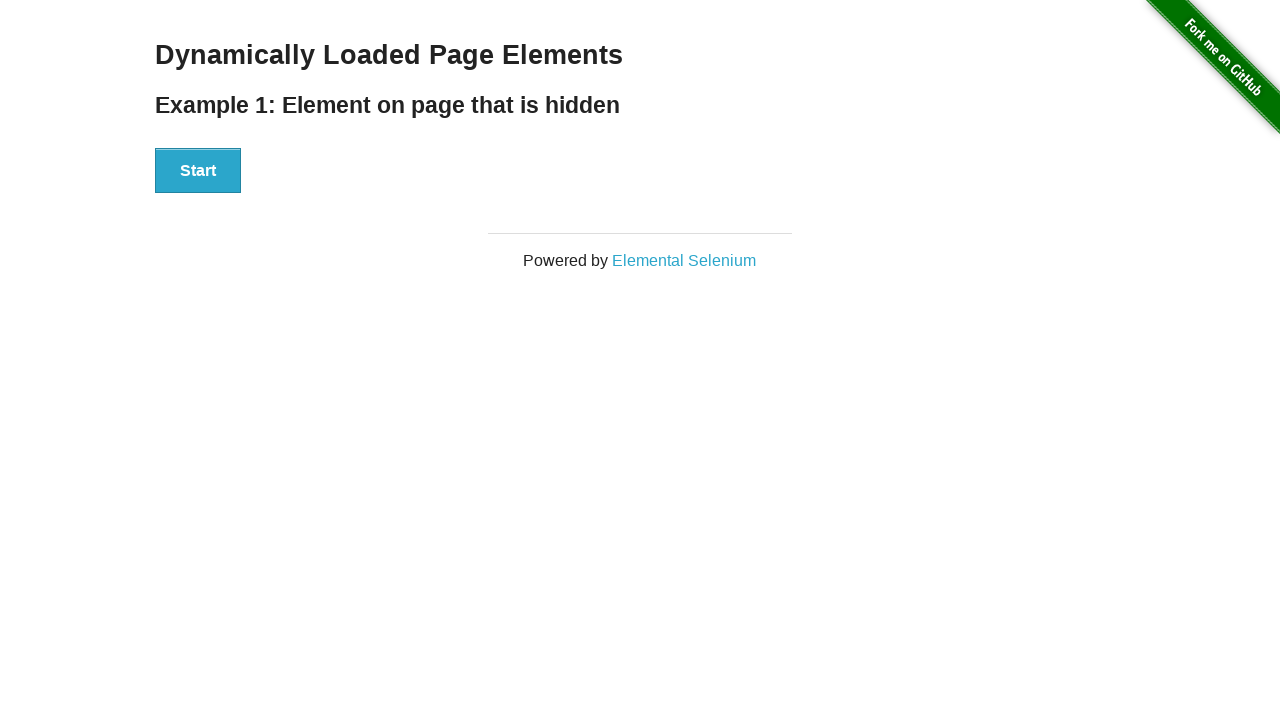

Clicked start button to trigger dynamic loading at (198, 171) on button
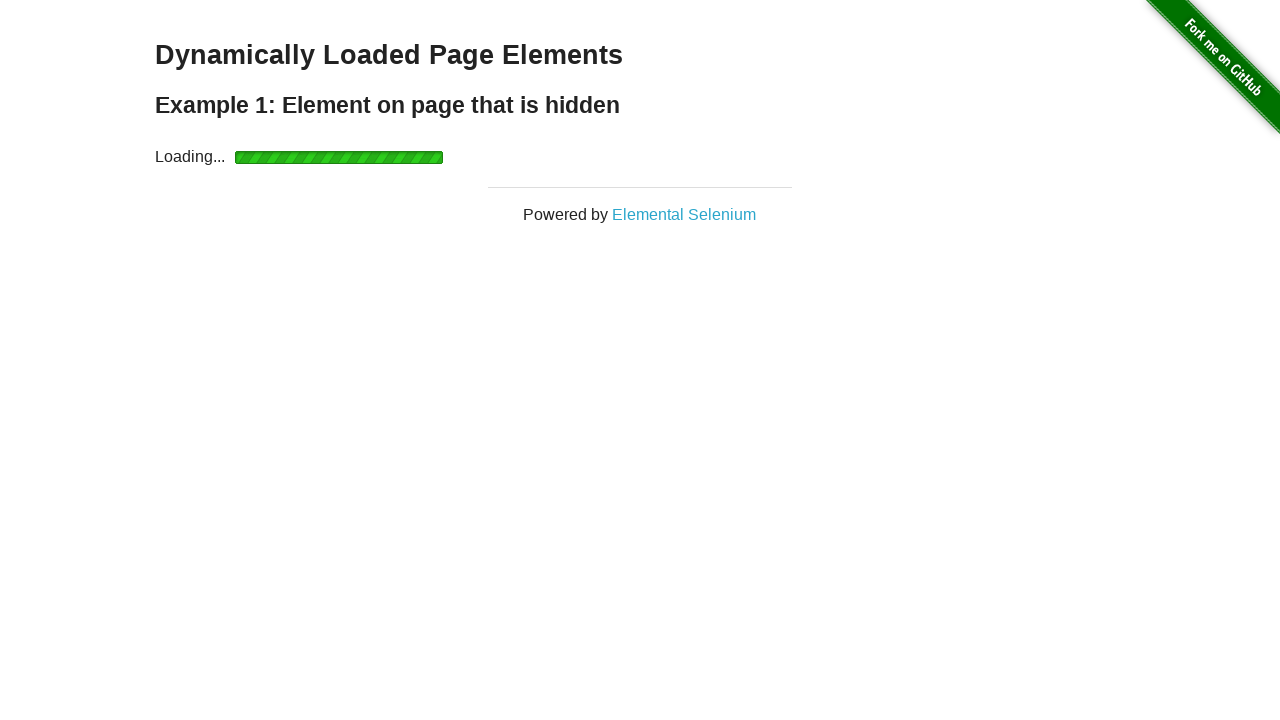

Dynamically loaded finish element appeared
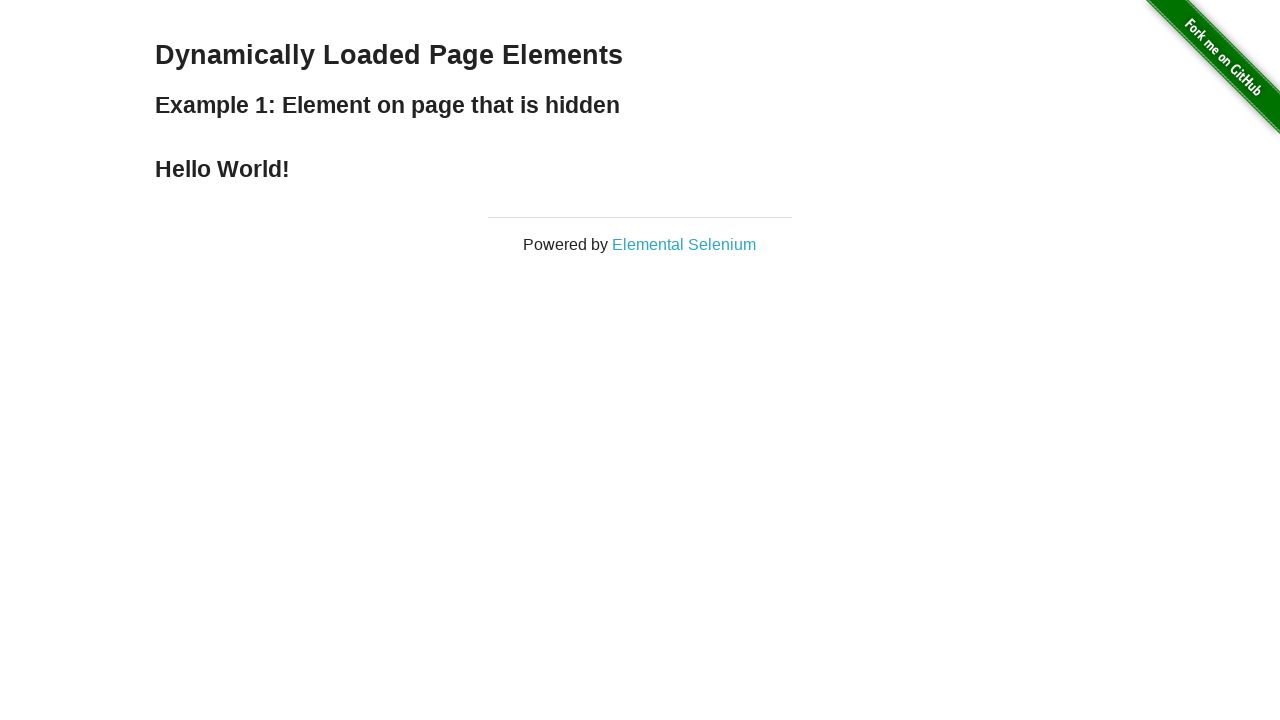

Clicked finish element at (640, 169) on #finish
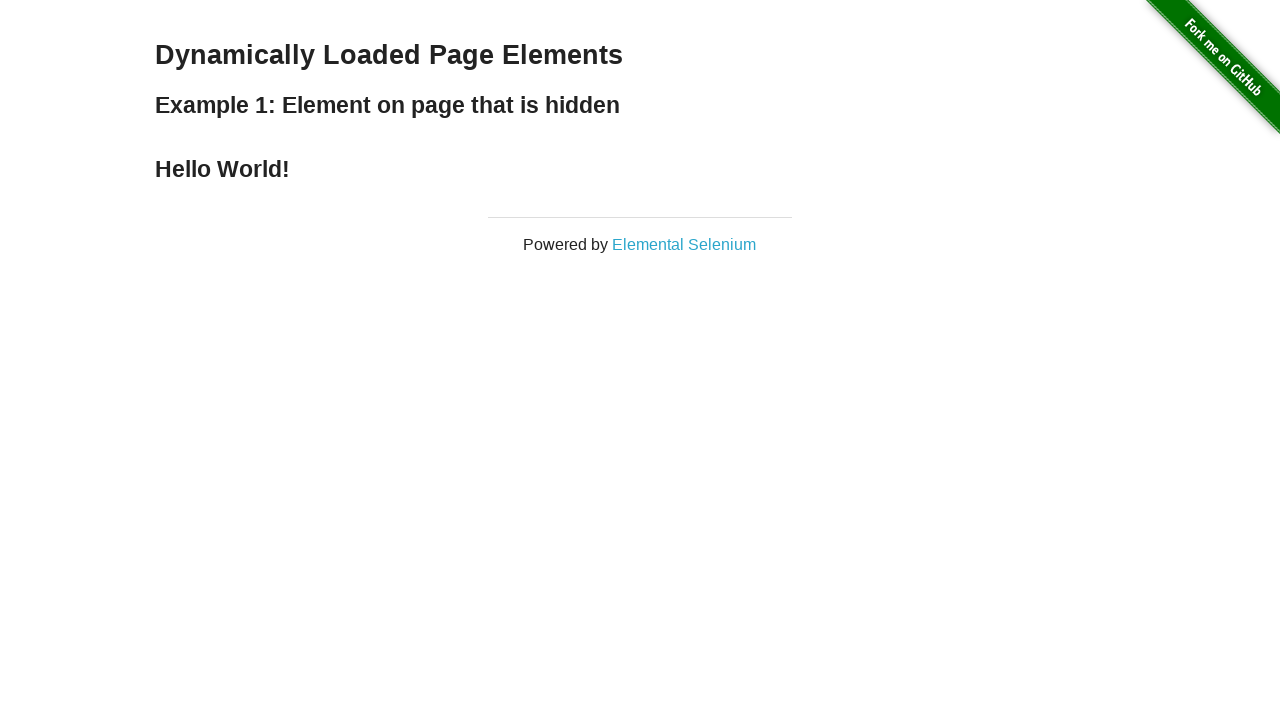

Verified 'Hello World!' text is present
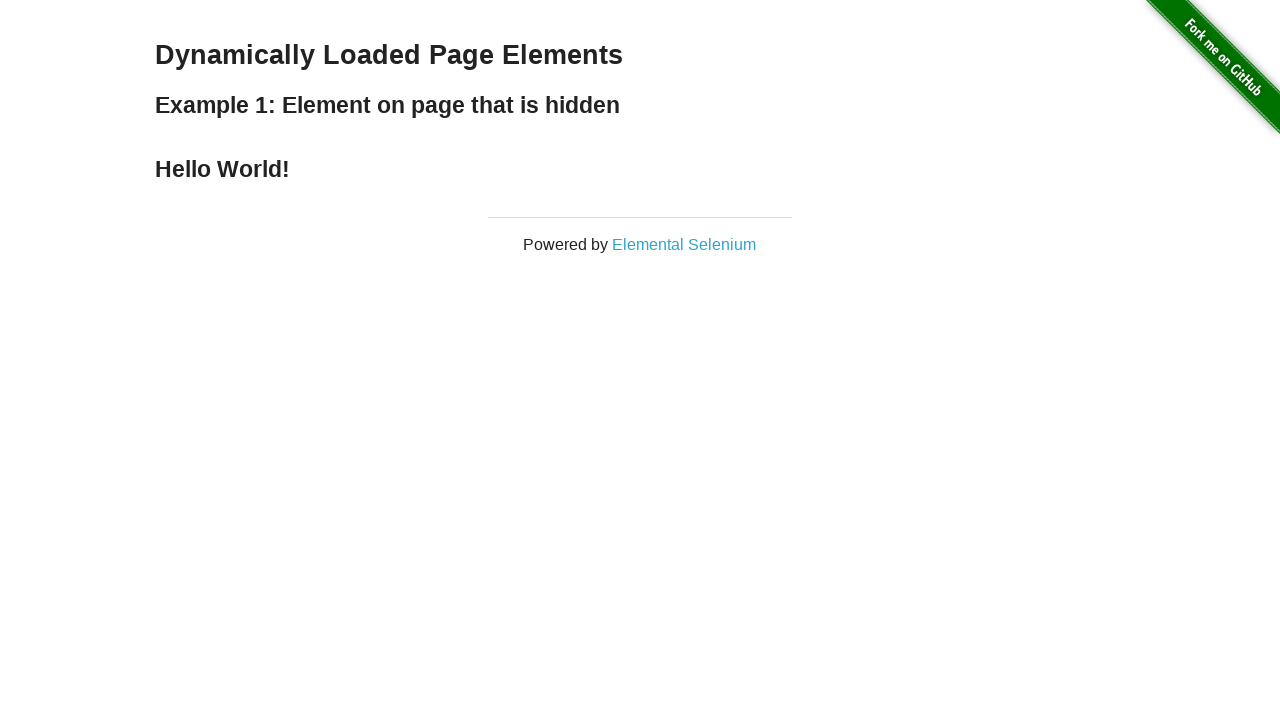

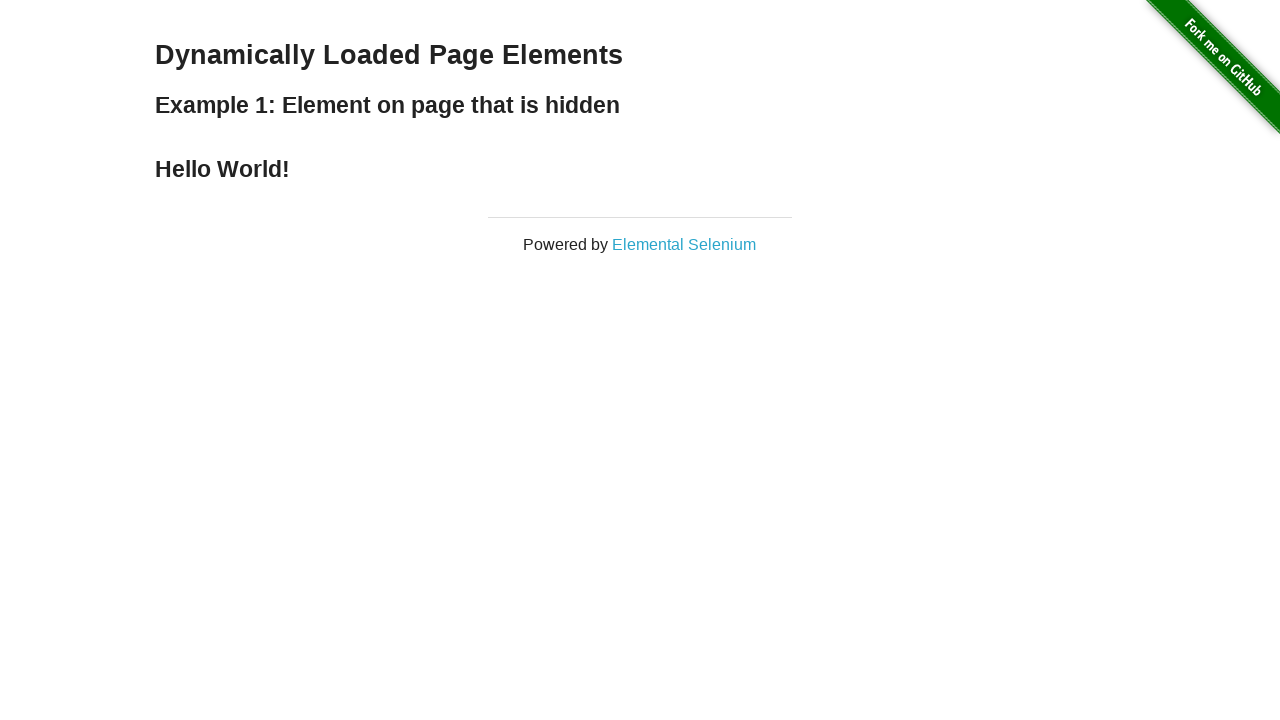